Tests opening a new tab by clicking a button, switching to the new tab, verifying the title, then closing it and returning to the main window

Starting URL: https://demo.automationtesting.in/Windows.html

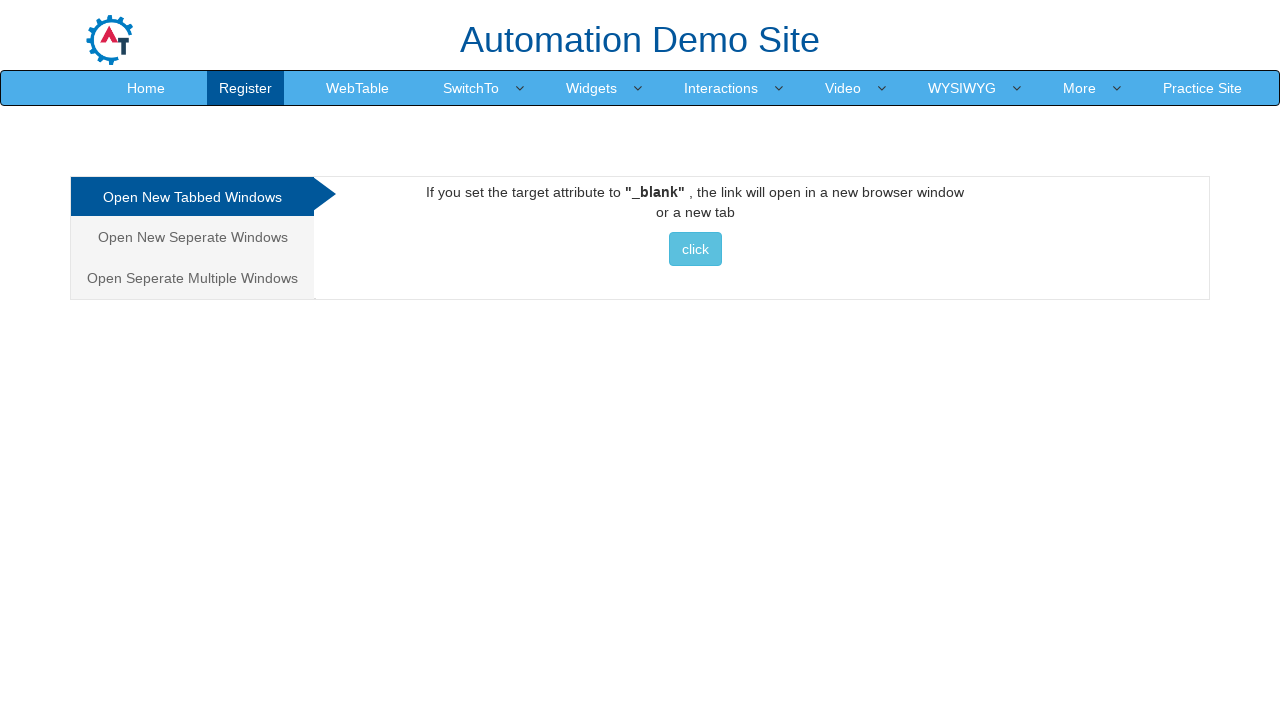

Clicked on 'Open New Tabbed Windows' tab at (192, 197) on xpath=//a[normalize-space()='Open New Tabbed Windows']
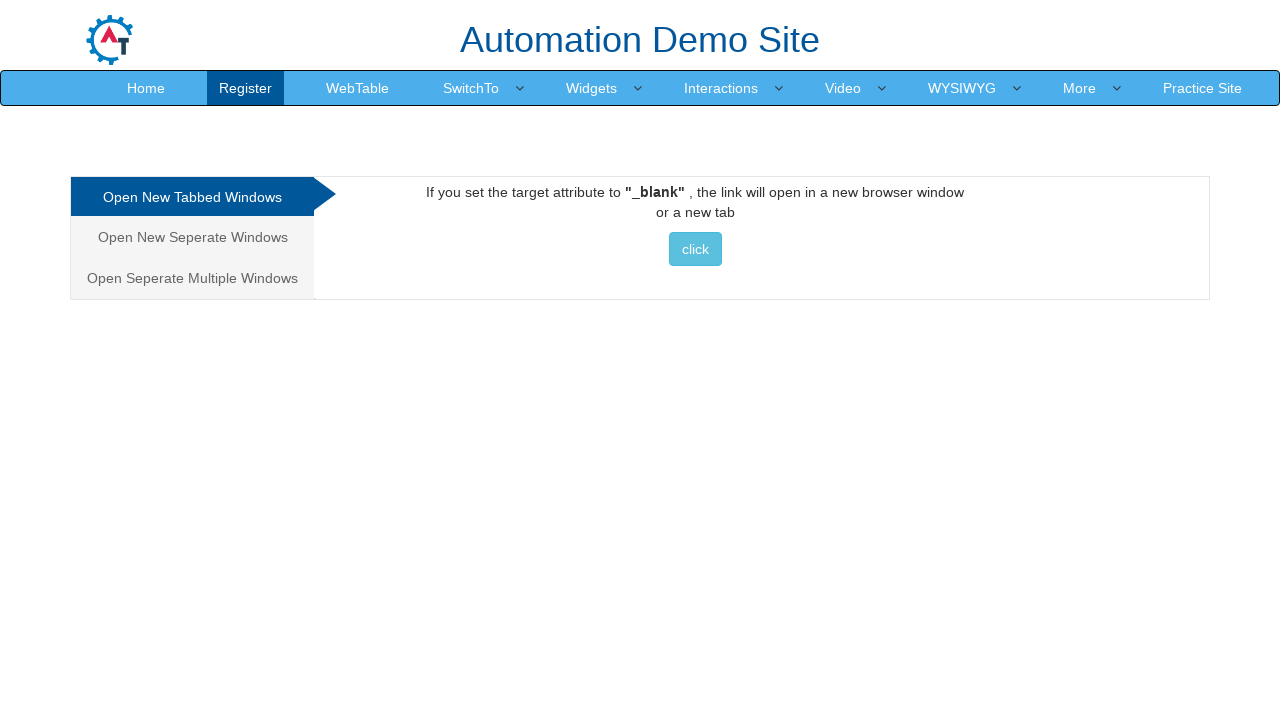

Clicked button to open new tab at (695, 249) on xpath=//a[@href='http://www.selenium.dev']//button[@class='btn btn-info'][normal
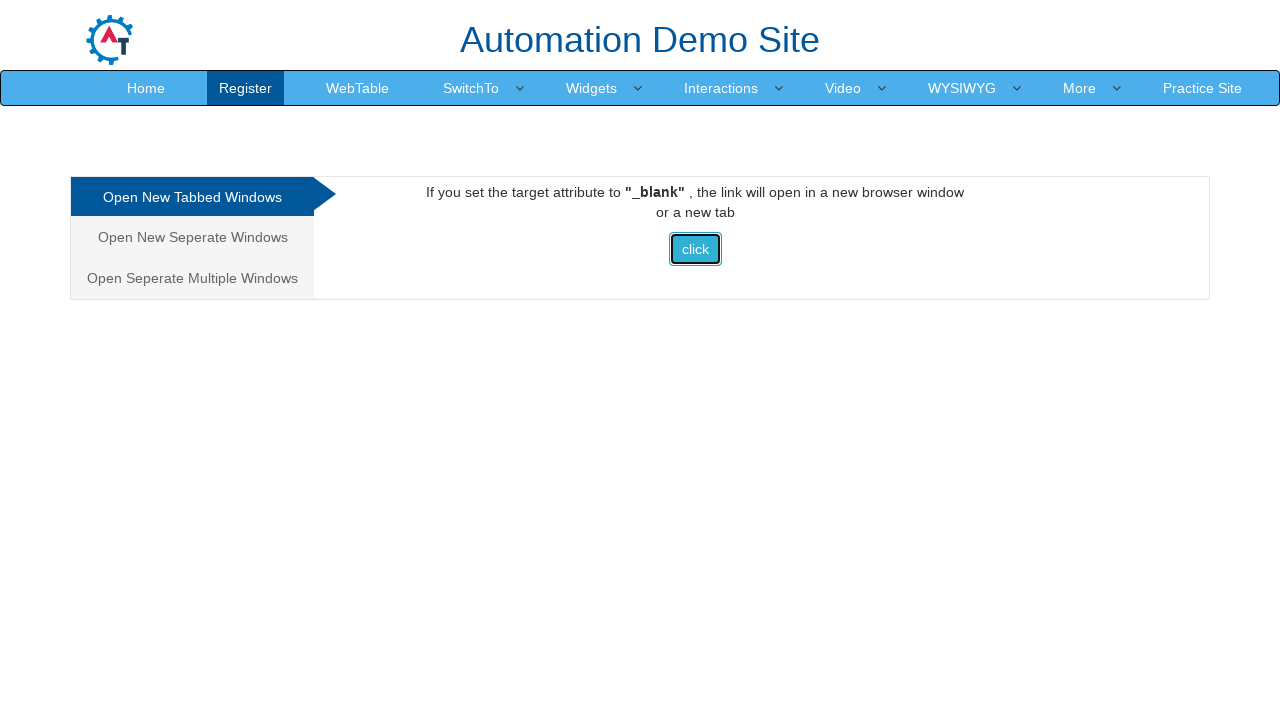

Waited for new tab to load
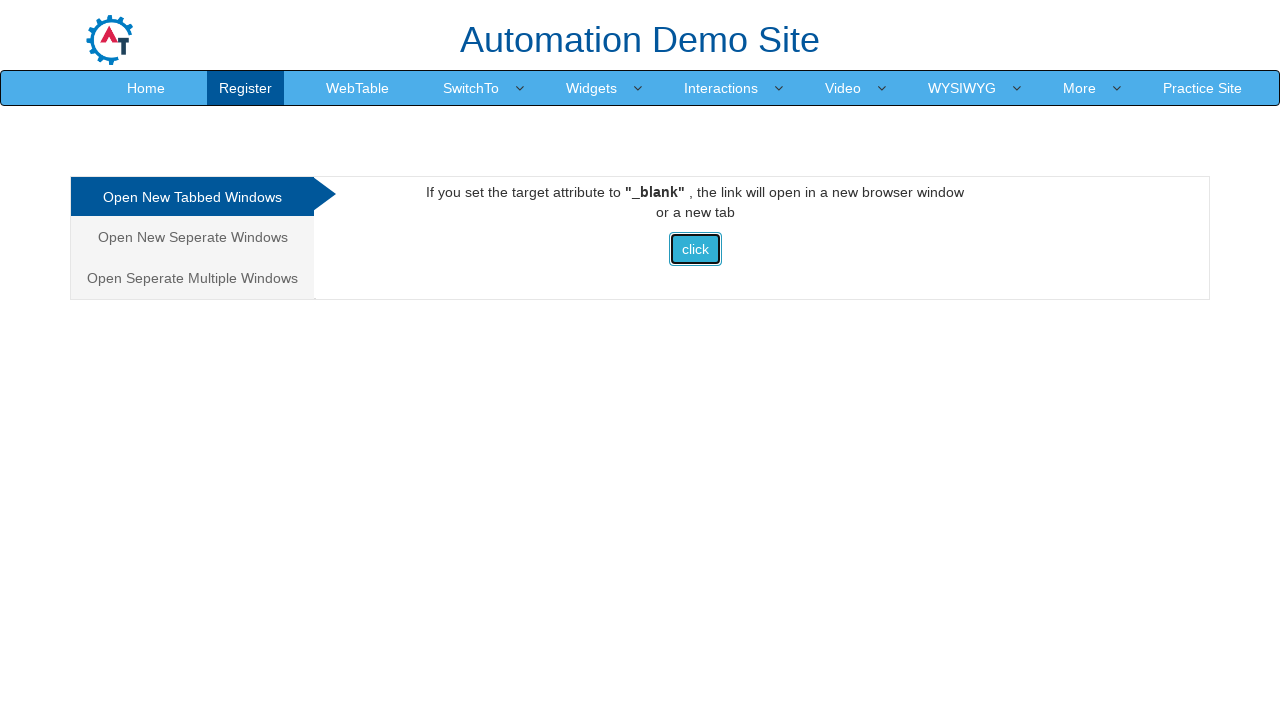

Switched to newly opened tab
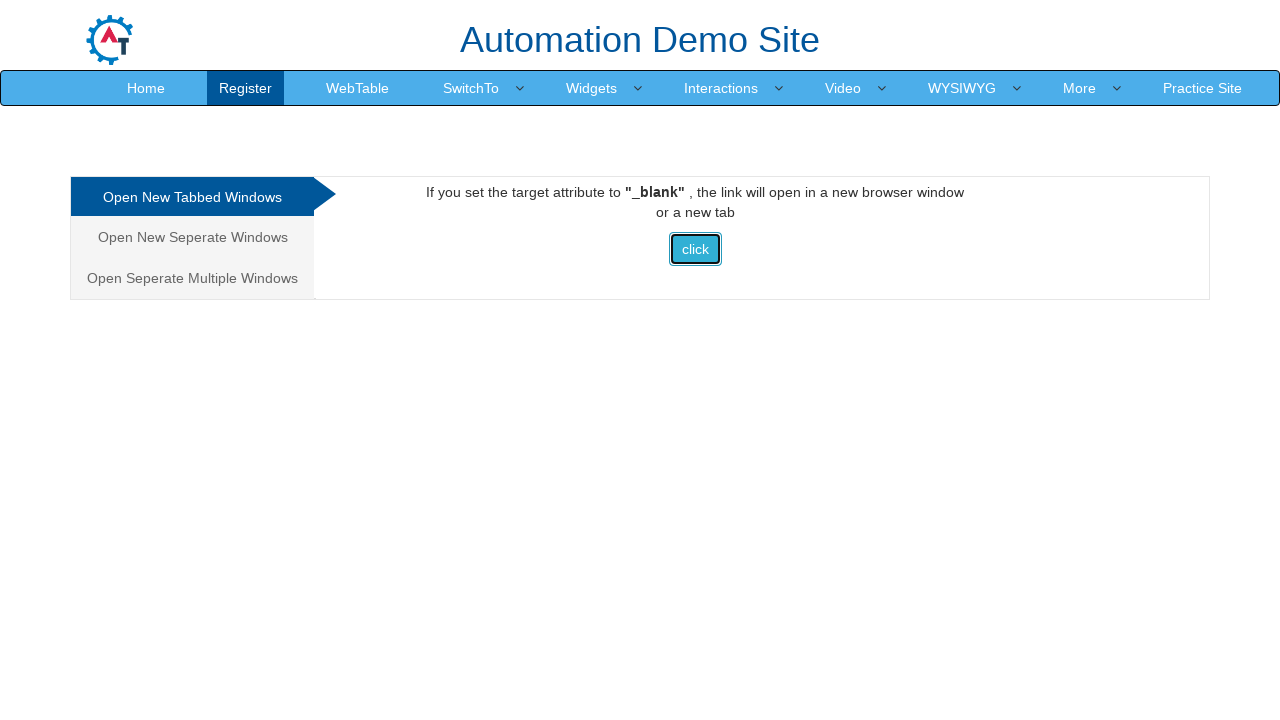

Retrieved title of new tab: 'Selenium'
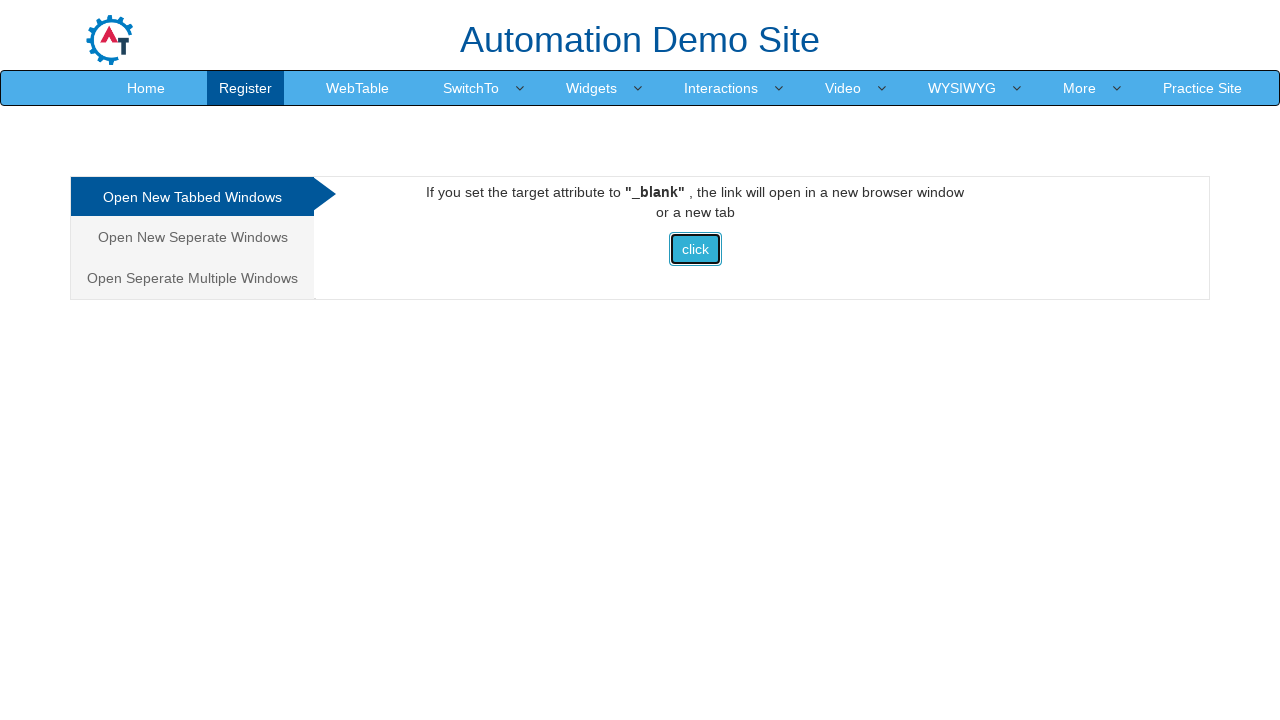

Printed new tab title: Selenium
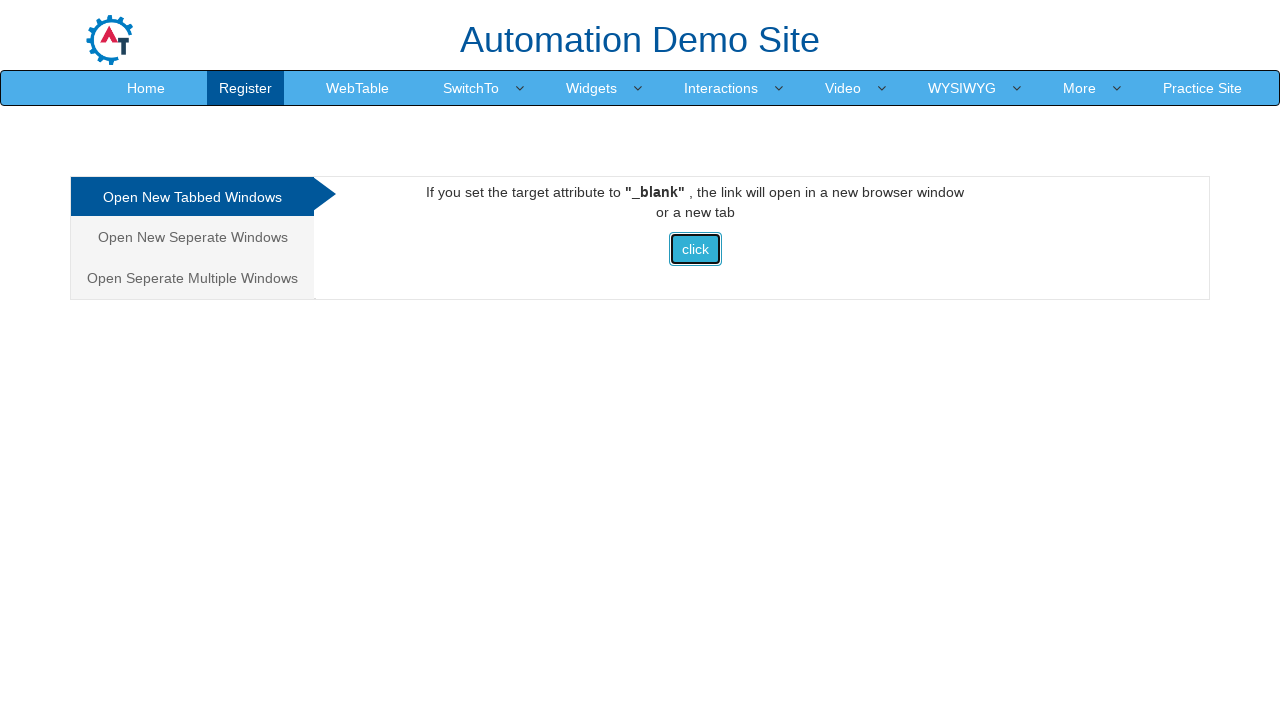

Closed the new tab
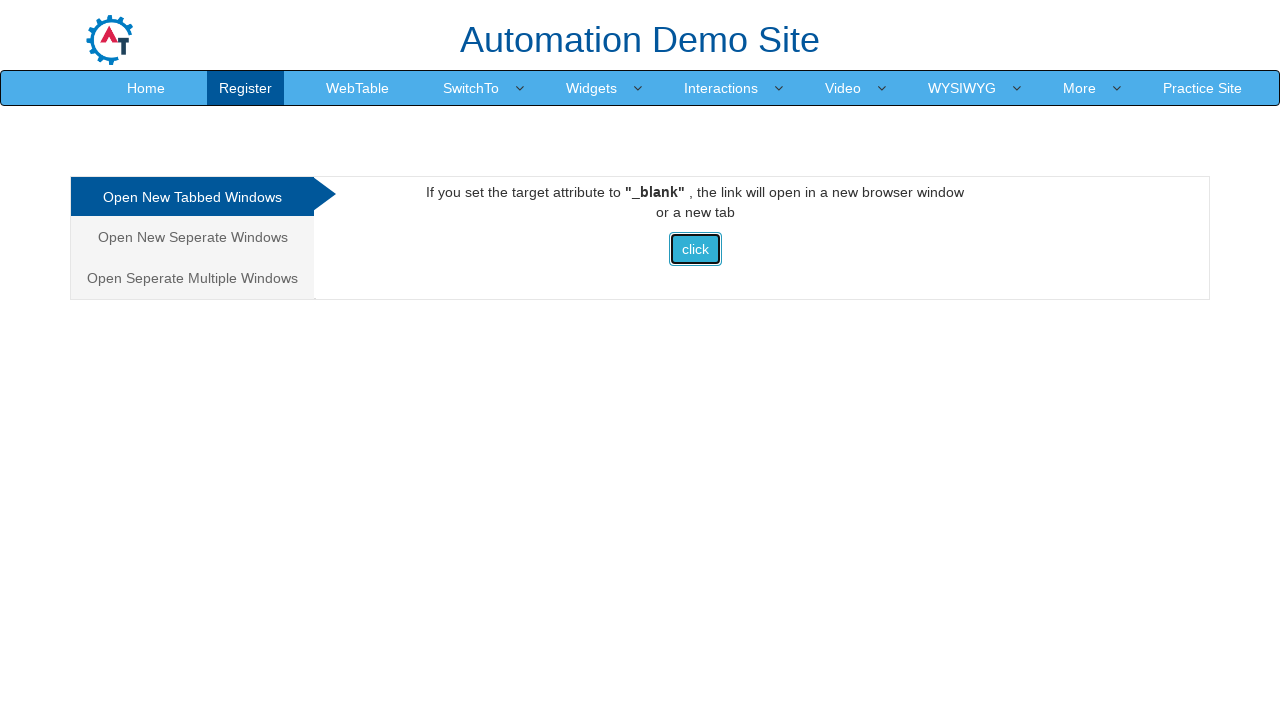

Retrieved title of main window: 'Frames & windows'
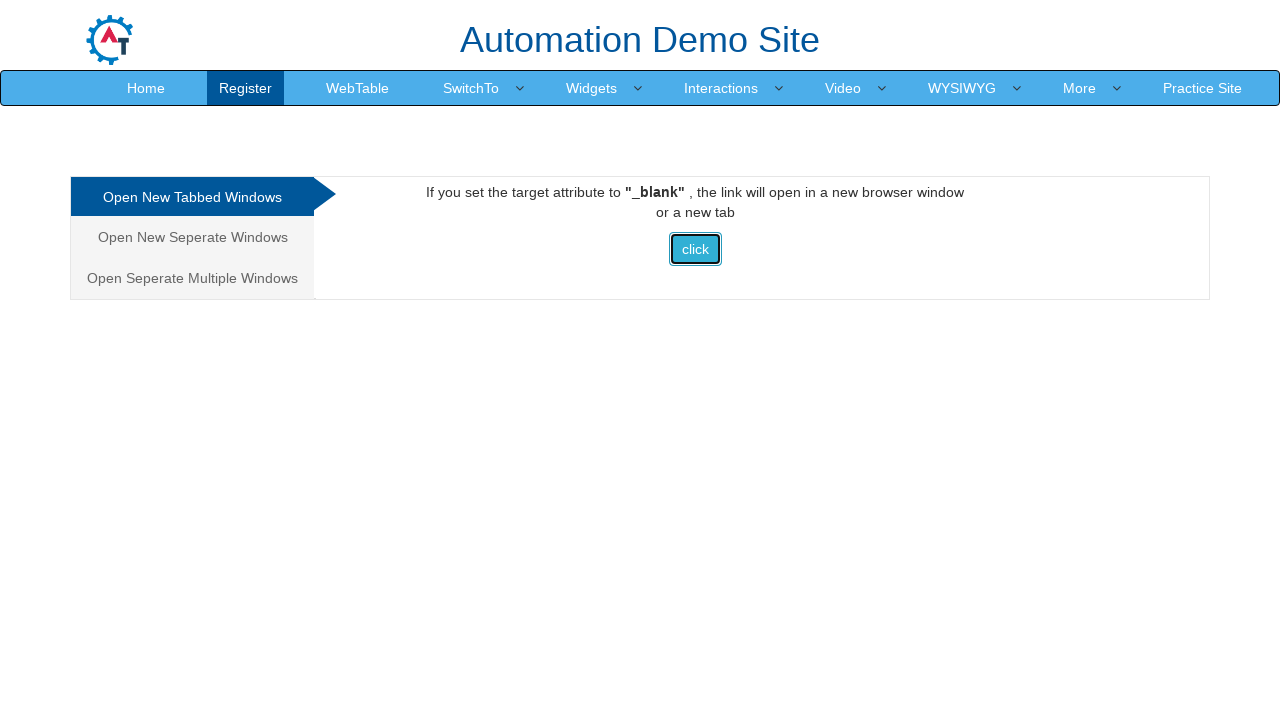

Printed main window title: Frames & windows
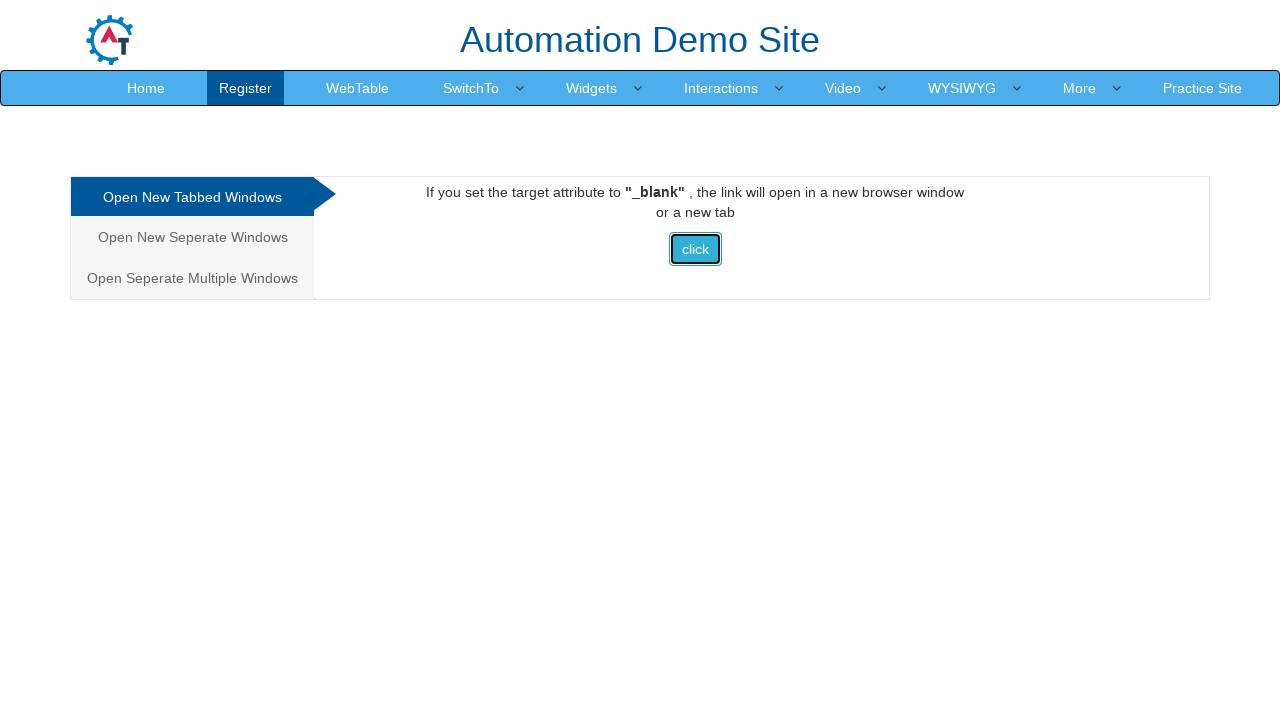

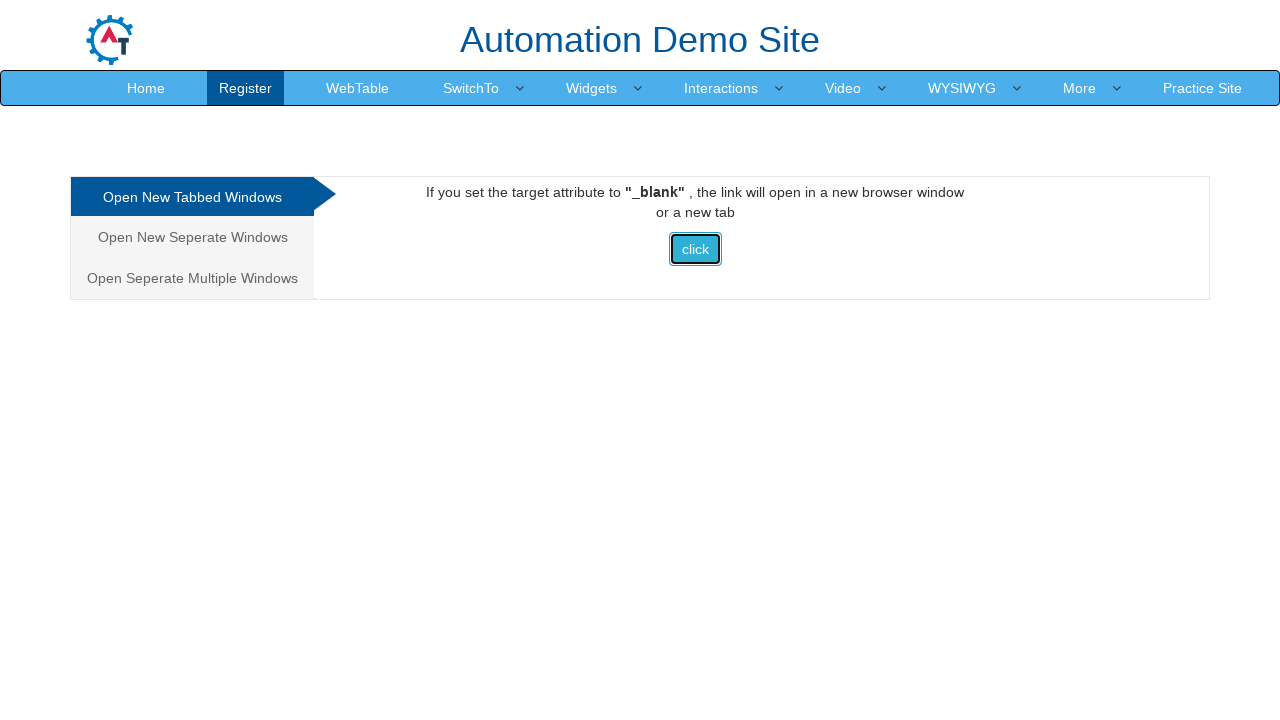